Tests JavaScript alert handling by clicking a button to trigger an alert dialog

Starting URL: https://the-internet.herokuapp.com/javascript_alerts

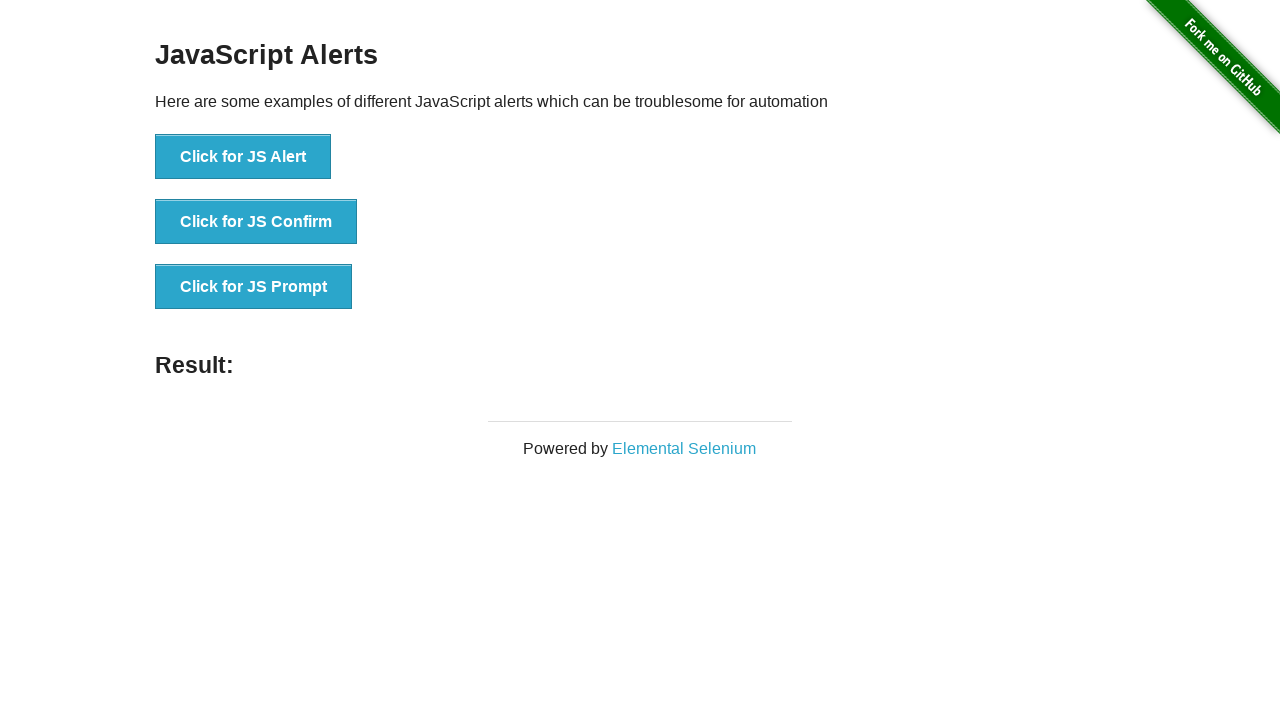

Clicked button to trigger JavaScript alert at (243, 157) on xpath=//button[text()='Click for JS Alert']
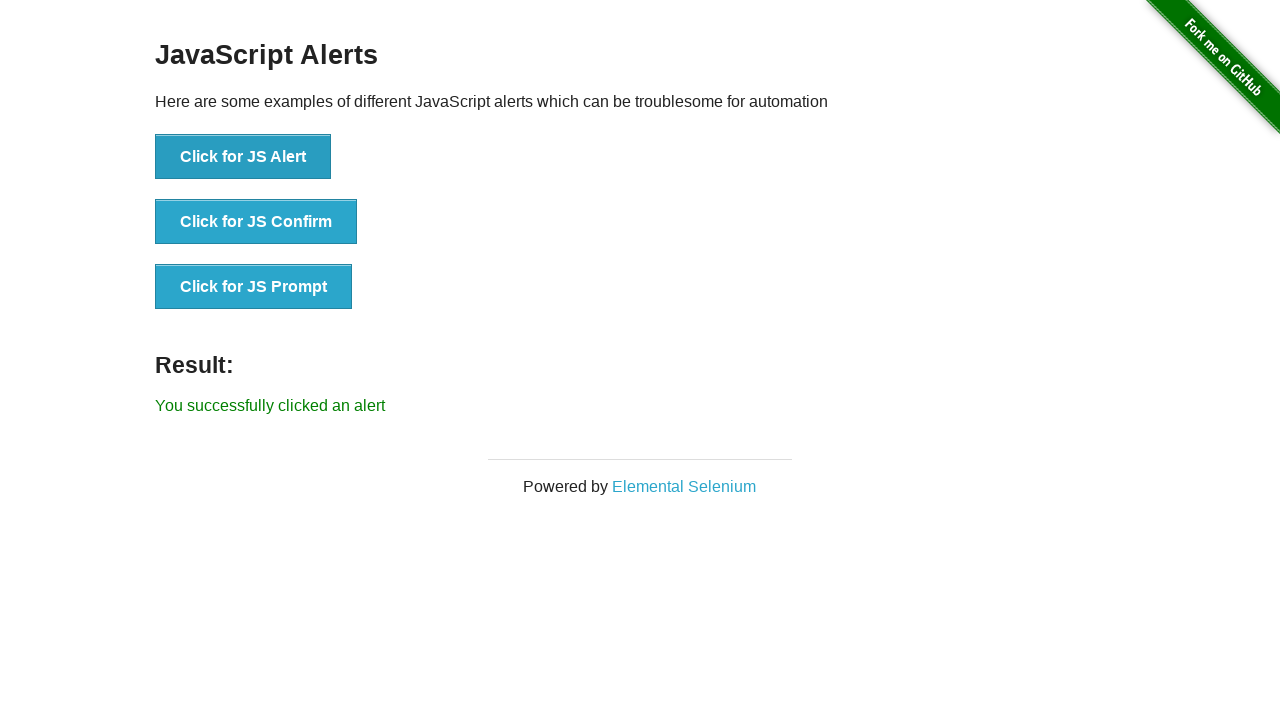

Set up dialog handler to accept alert
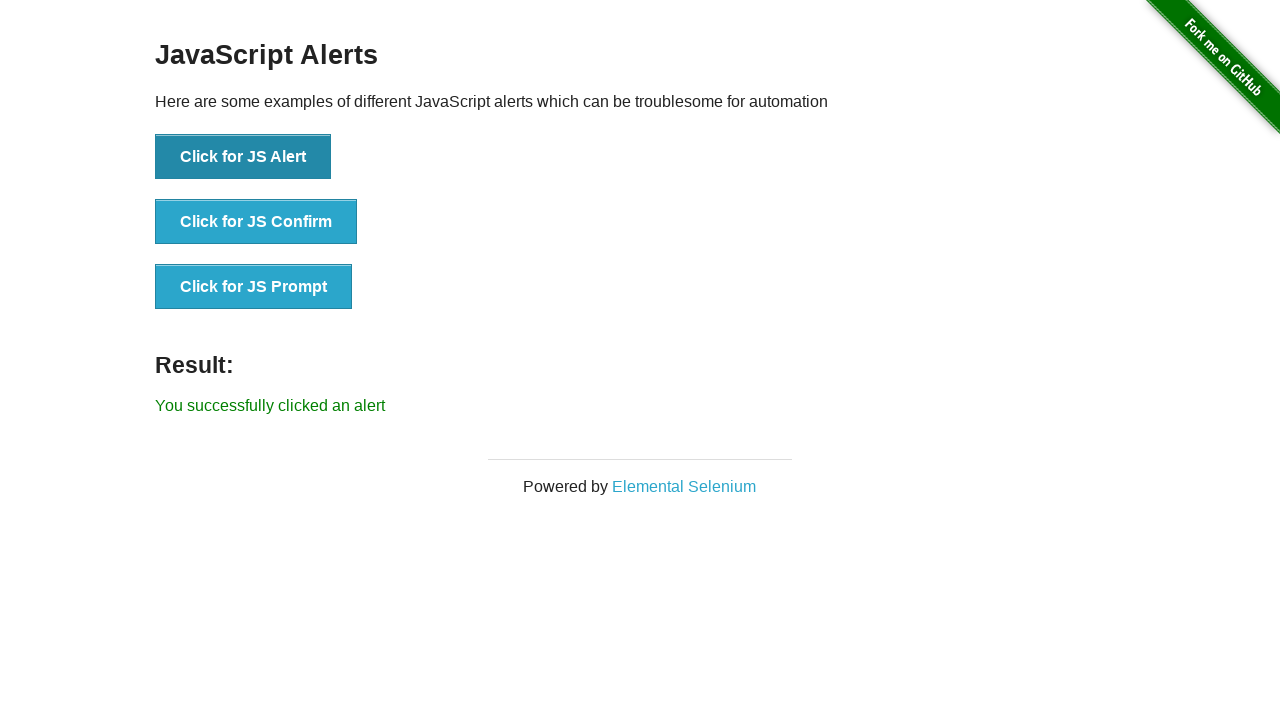

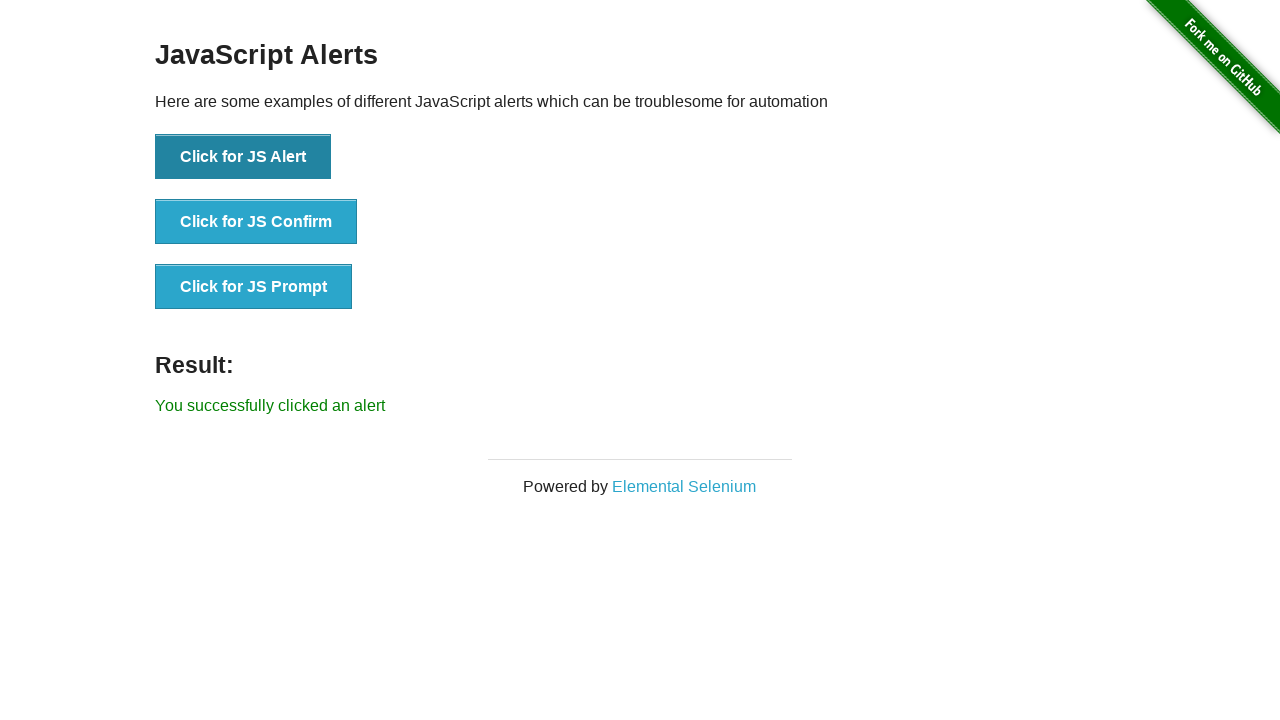